Tests Indian railway search functionality by entering source station (MAS - Chennai) and destination station (SBC - Bangalore), unchecking a date filter checkbox if selected, and waiting for the train list table to load

Starting URL: http://erail.in

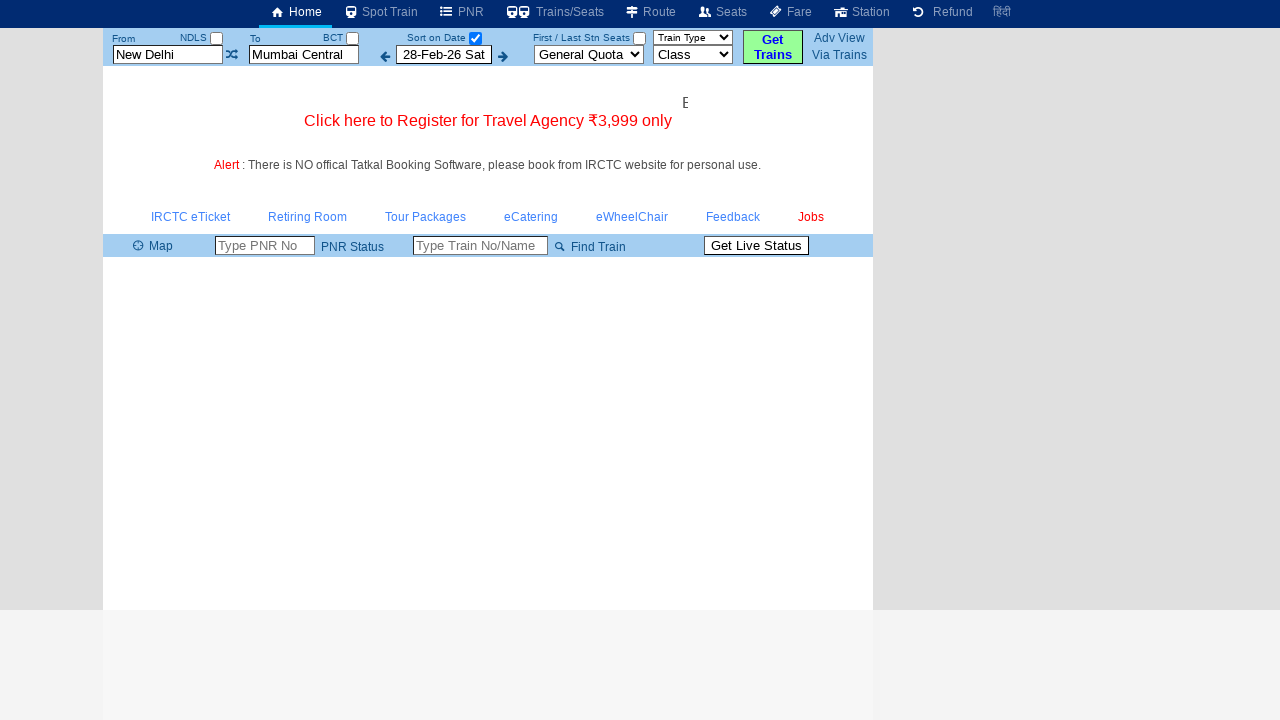

Cleared source station field on #txtStationFrom
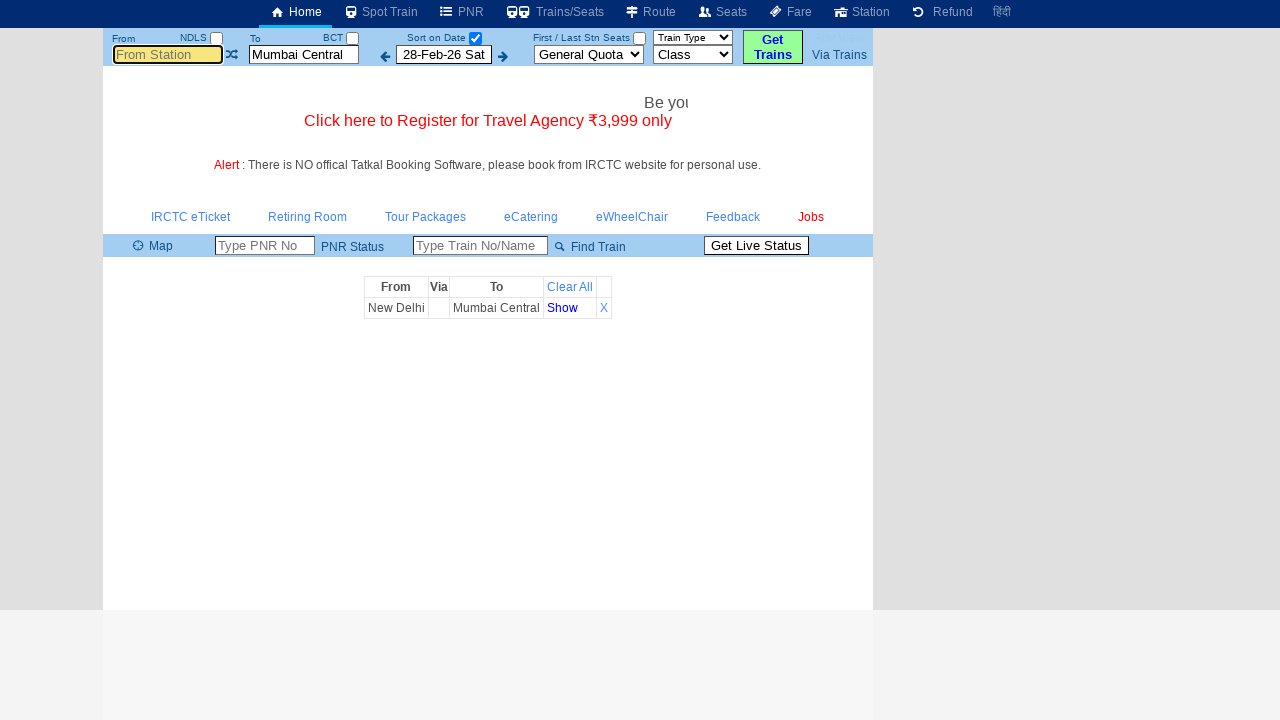

Filled source station field with 'MAS' (Chennai) on #txtStationFrom
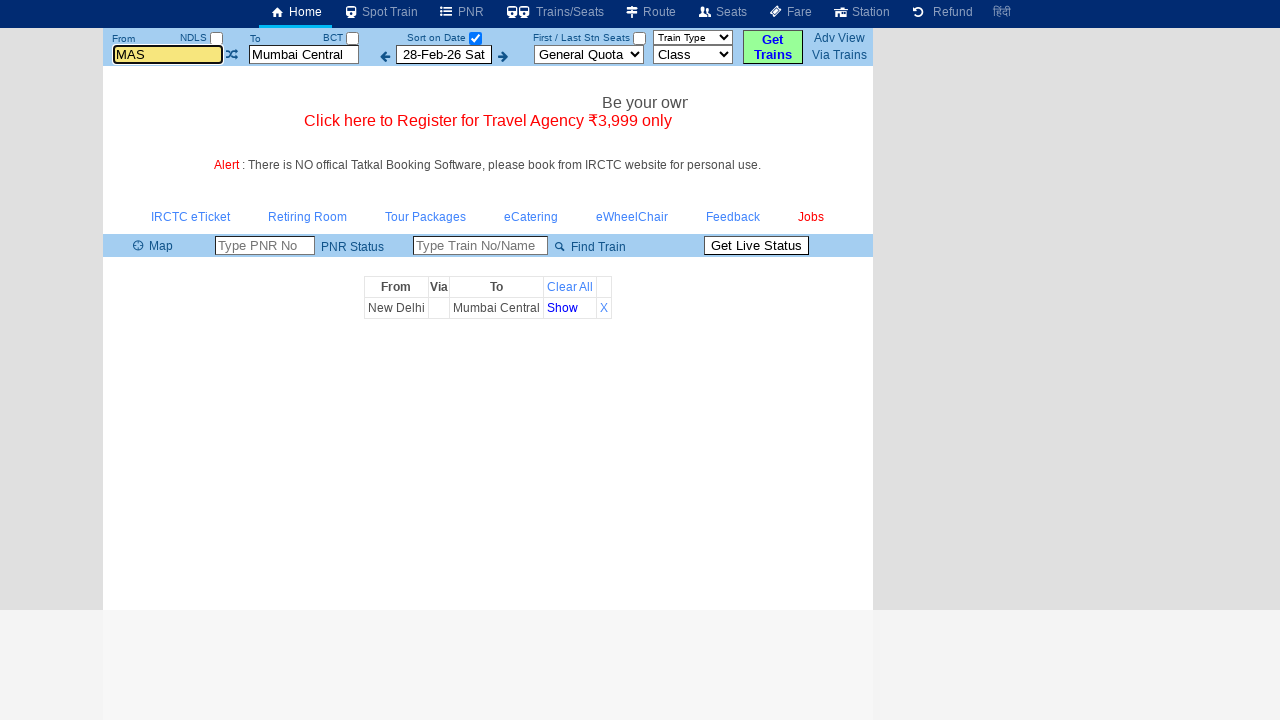

Pressed Tab key to move focus from source station field
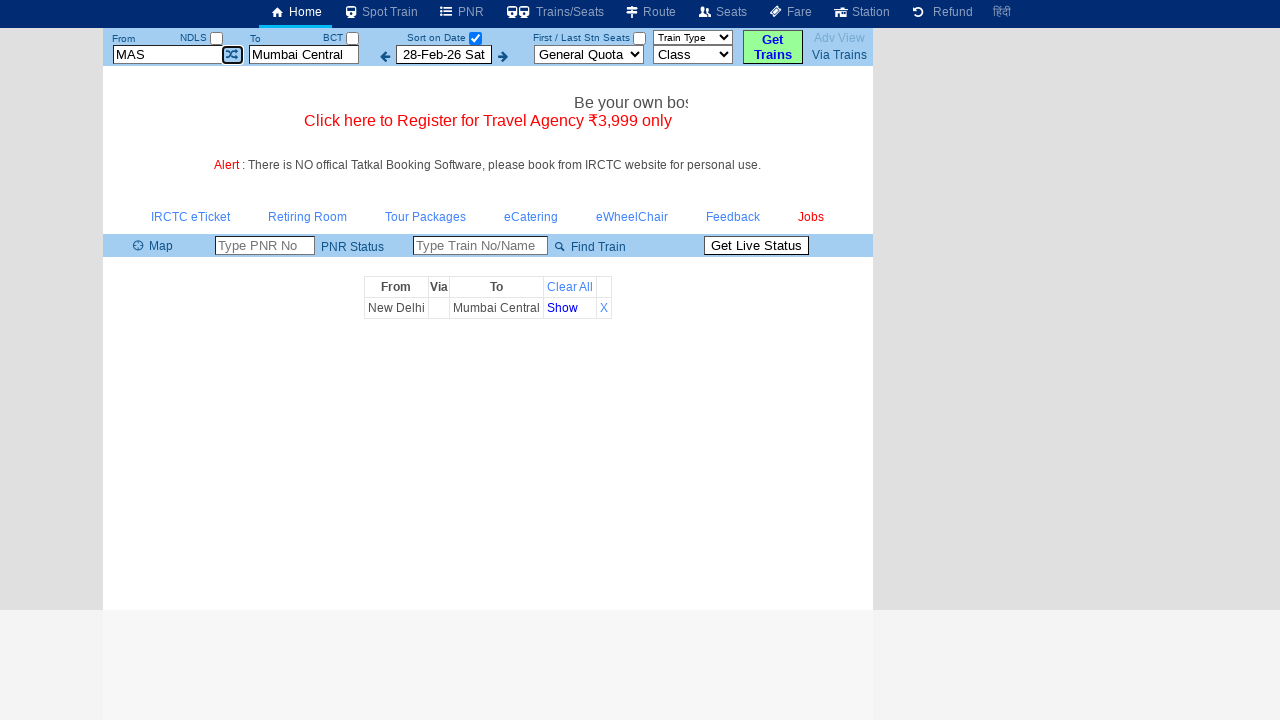

Cleared destination station field on #txtStationTo
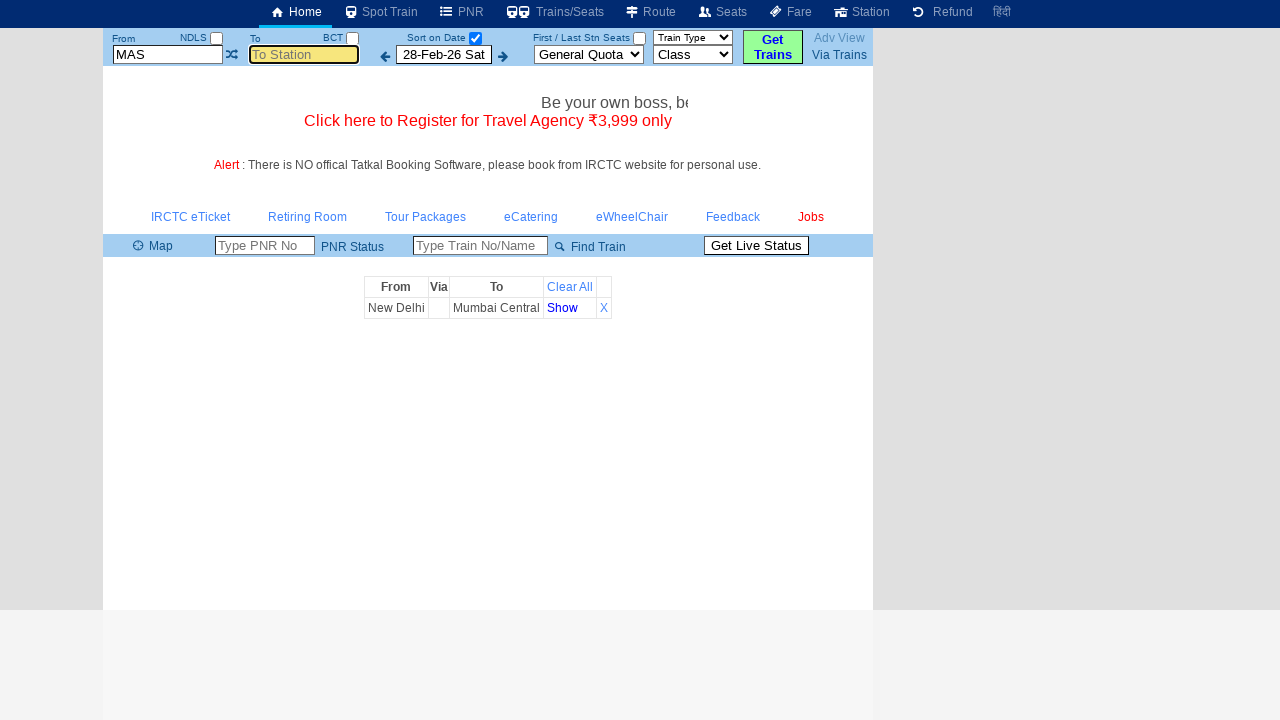

Filled destination station field with 'SBC' (Bangalore) on #txtStationTo
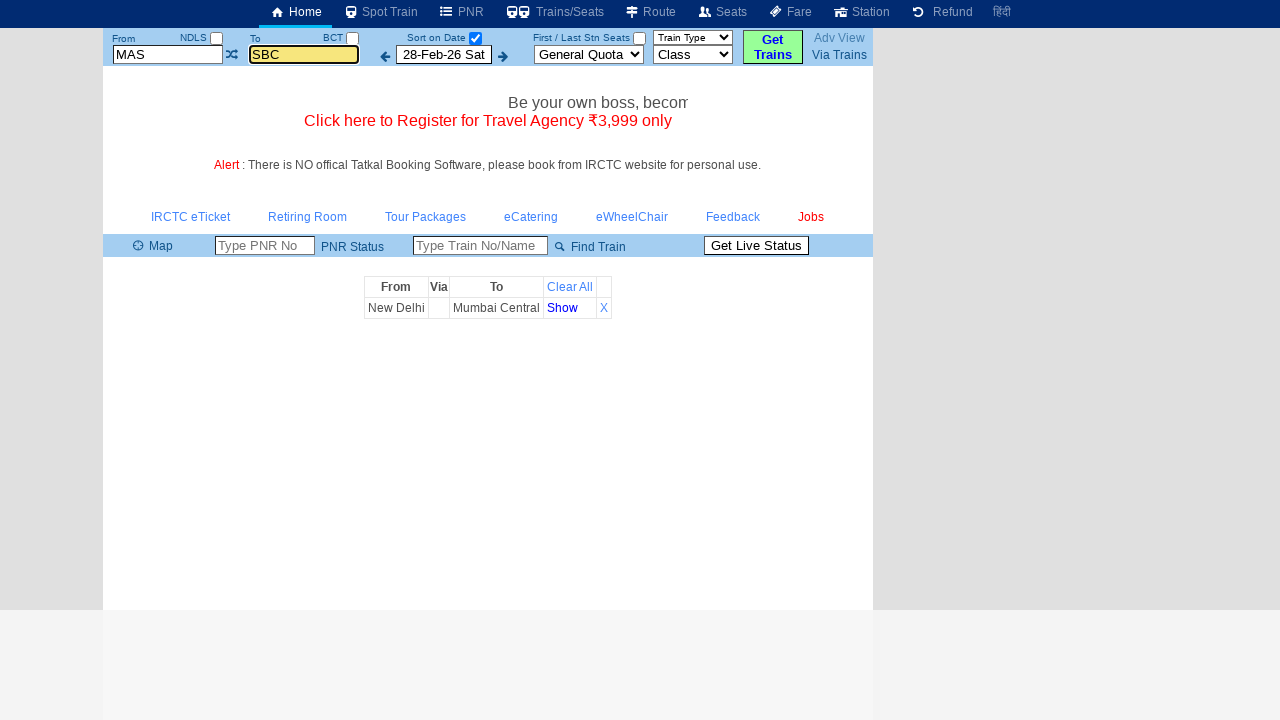

Pressed Tab key to move focus from destination station field
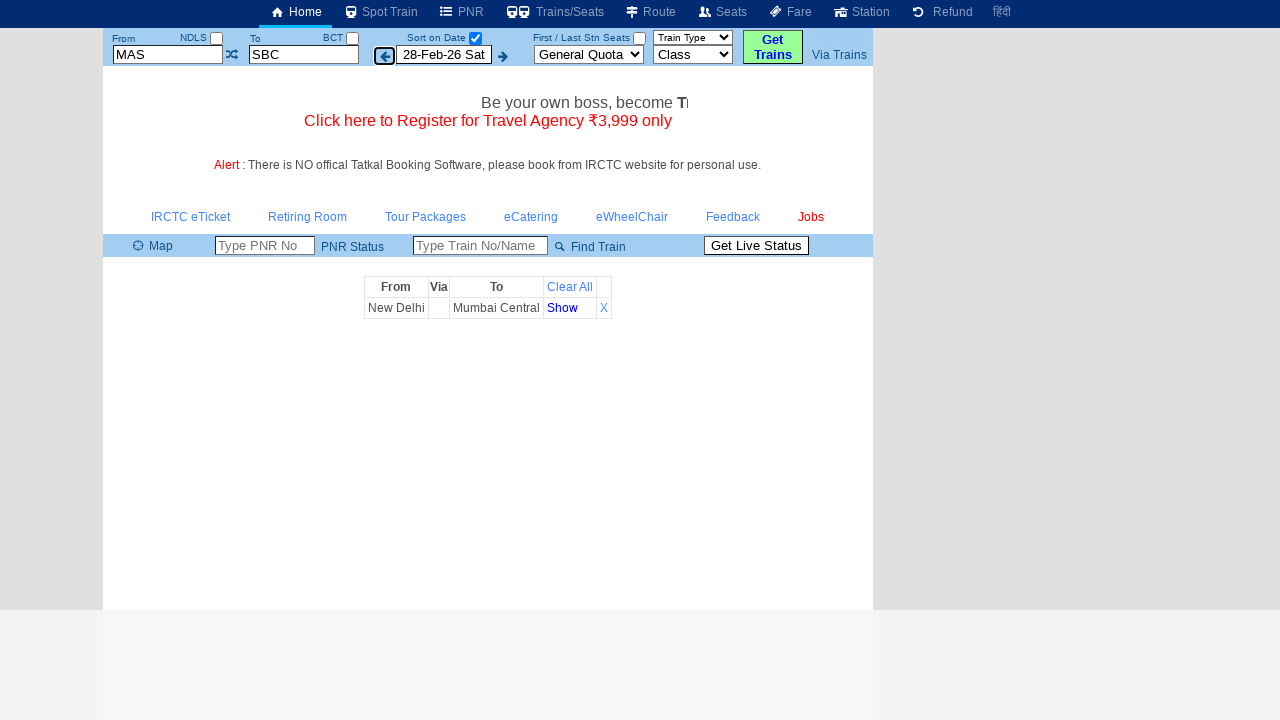

Located date-only filter checkbox
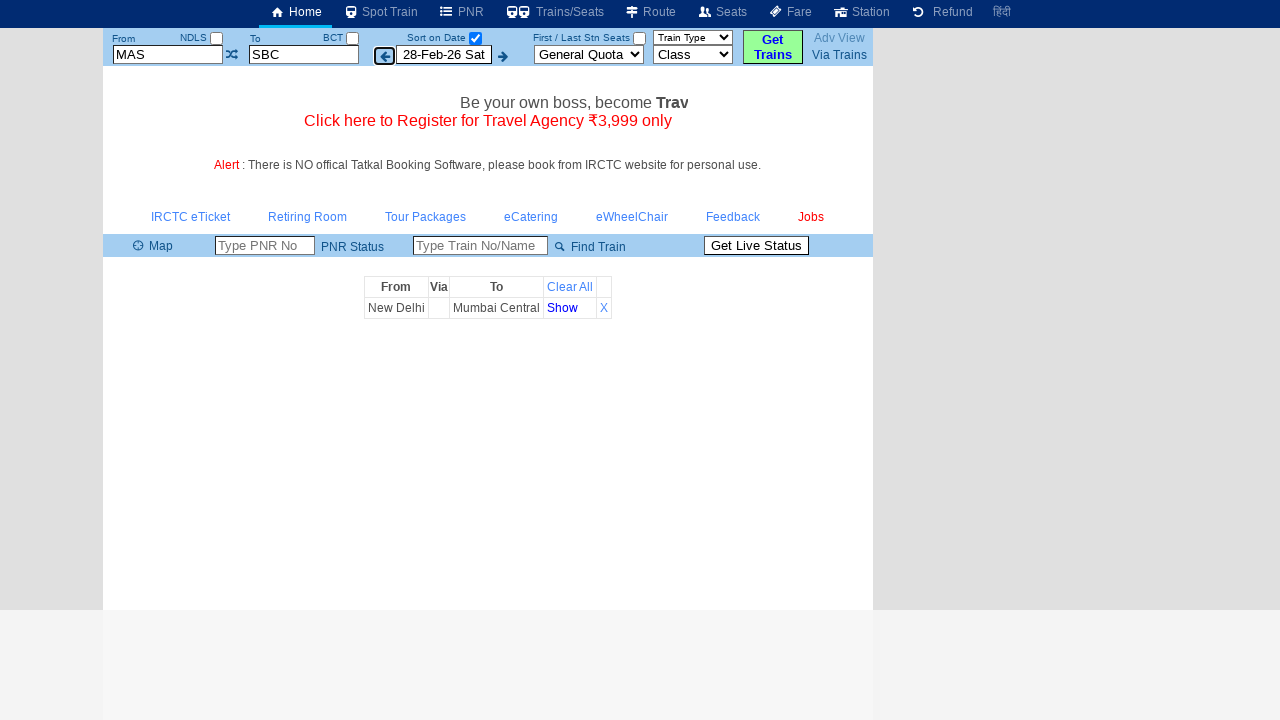

Unchecked the date-only filter checkbox at (475, 38) on input#chkSelectDateOnly
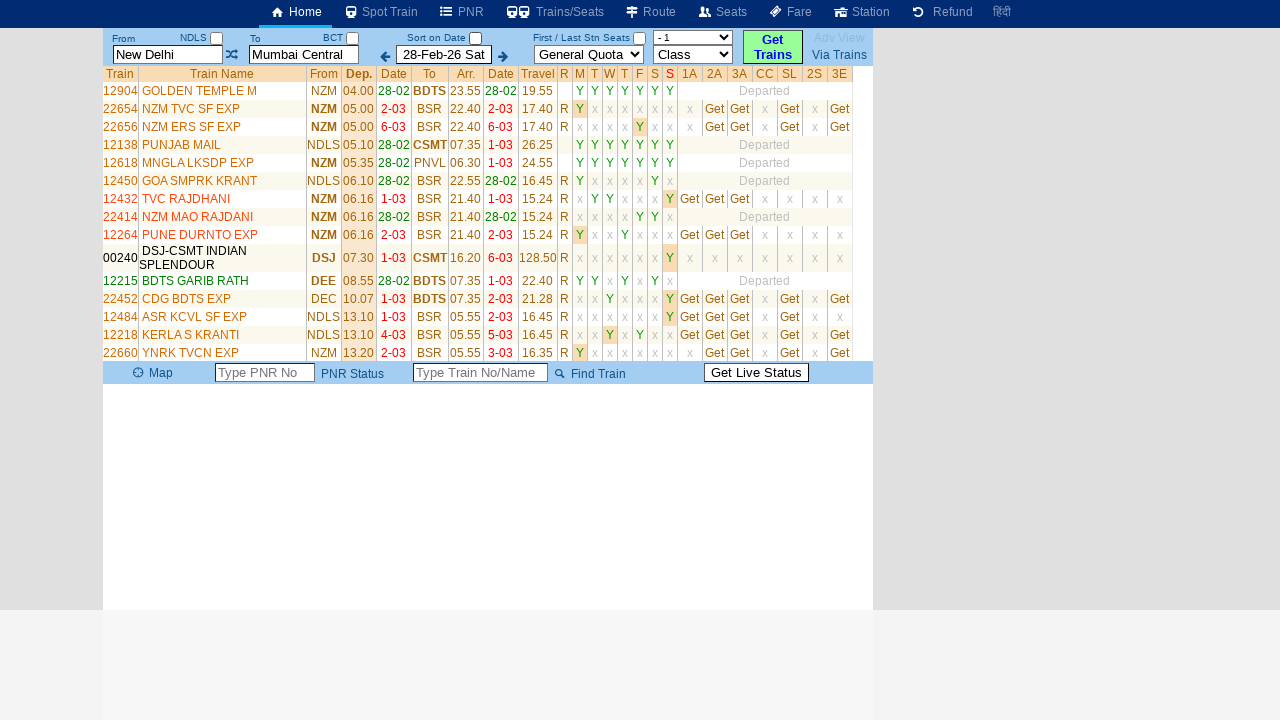

Train list table loaded successfully
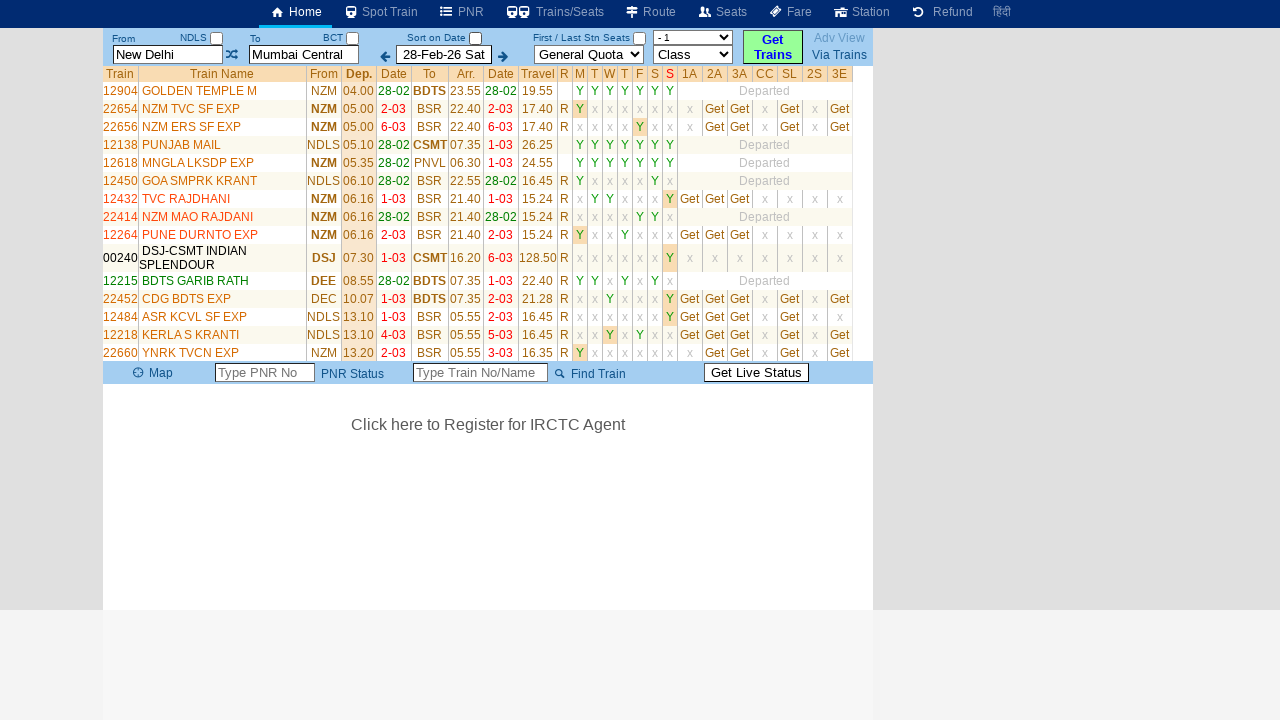

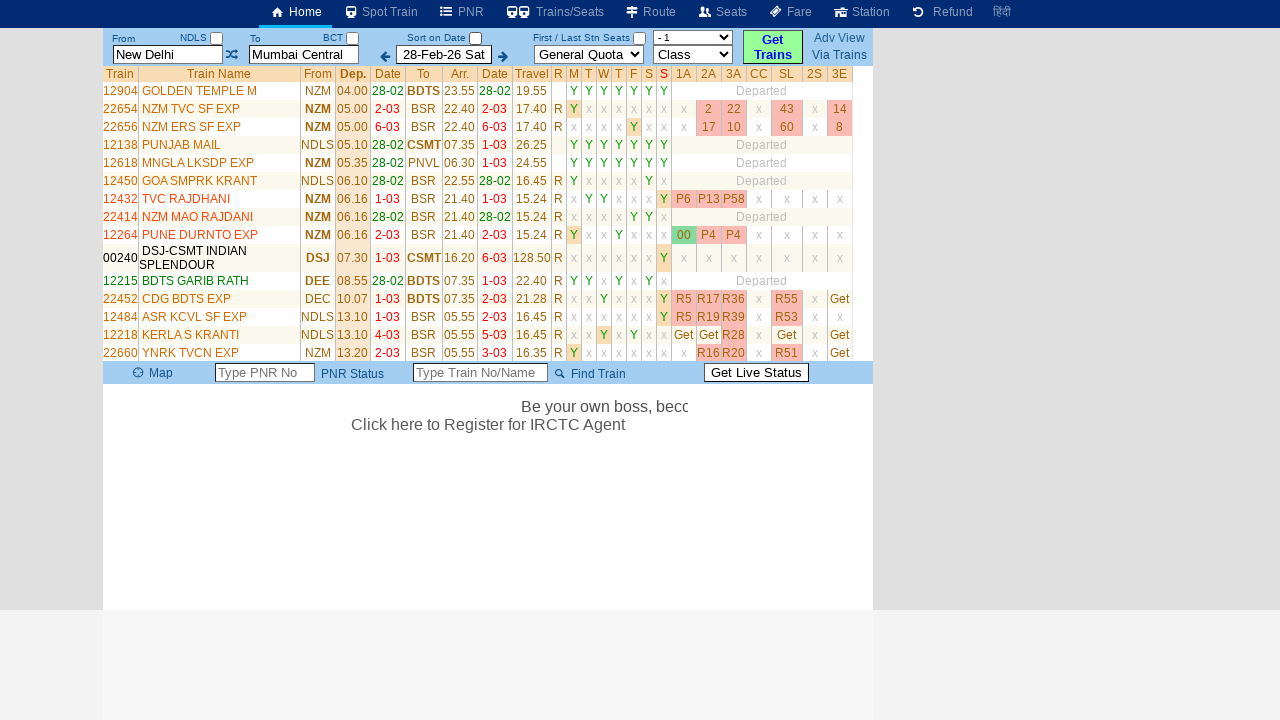